Waits for price to reach a specific value, clicks book button, then solves a mathematical challenge by calculating and submitting the answer

Starting URL: http://suninjuly.github.io/explicit_wait2.html

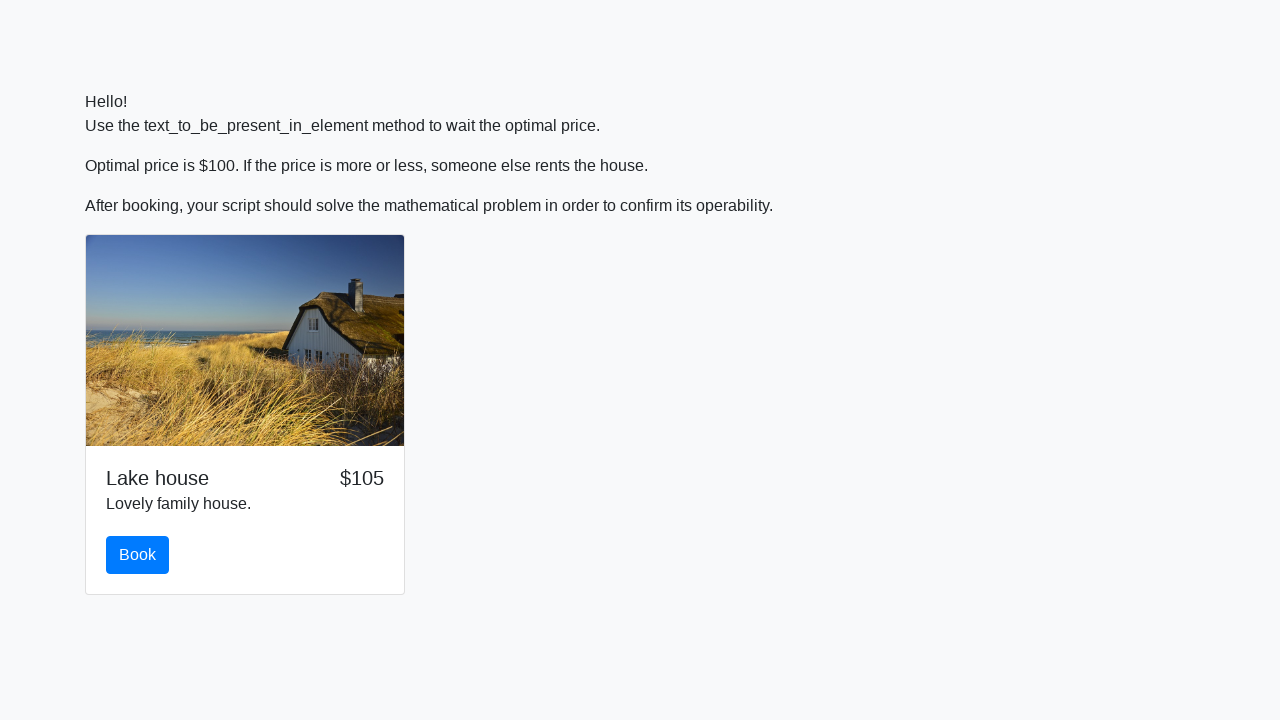

Waited for price to reach $100
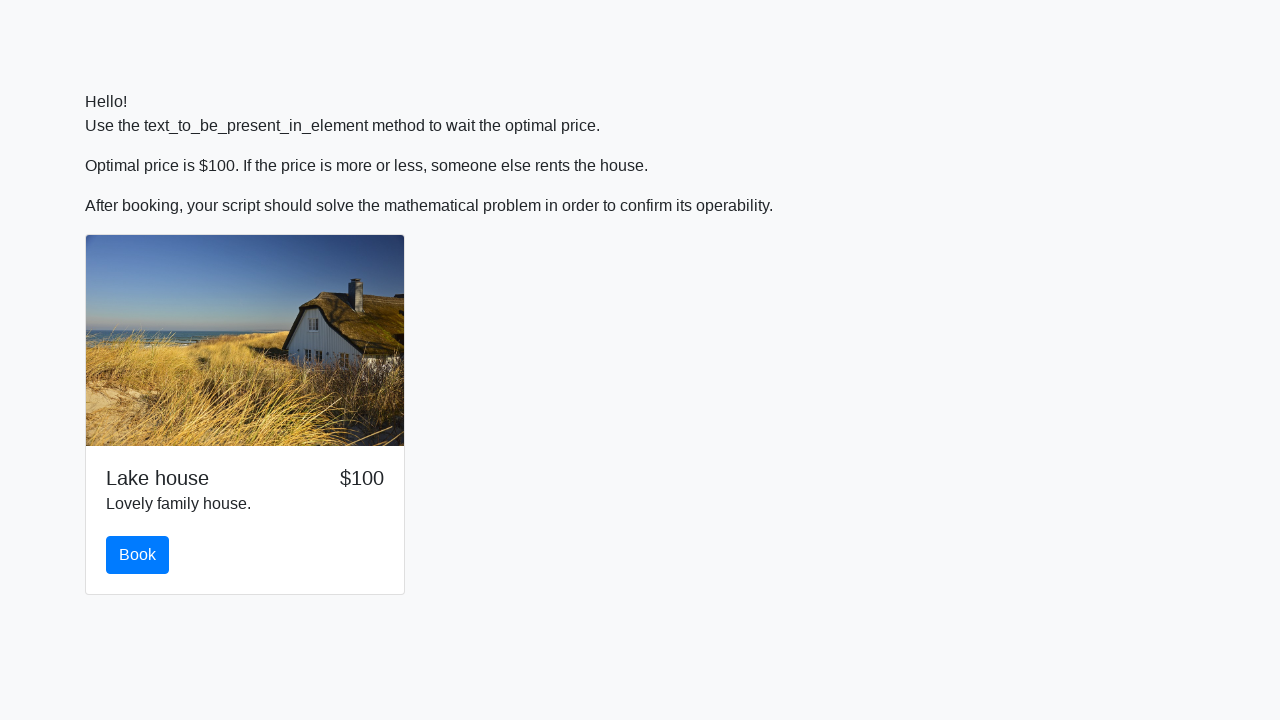

Clicked the book button at (138, 555) on #book
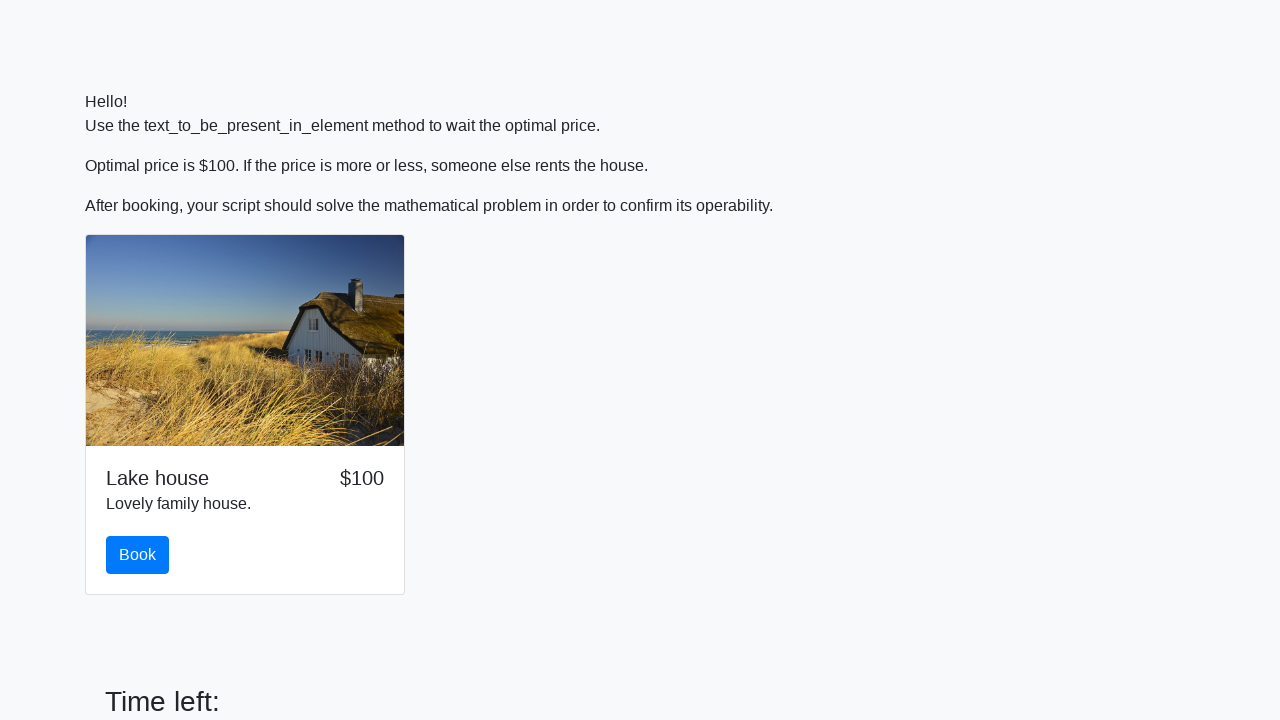

Retrieved input value: 765
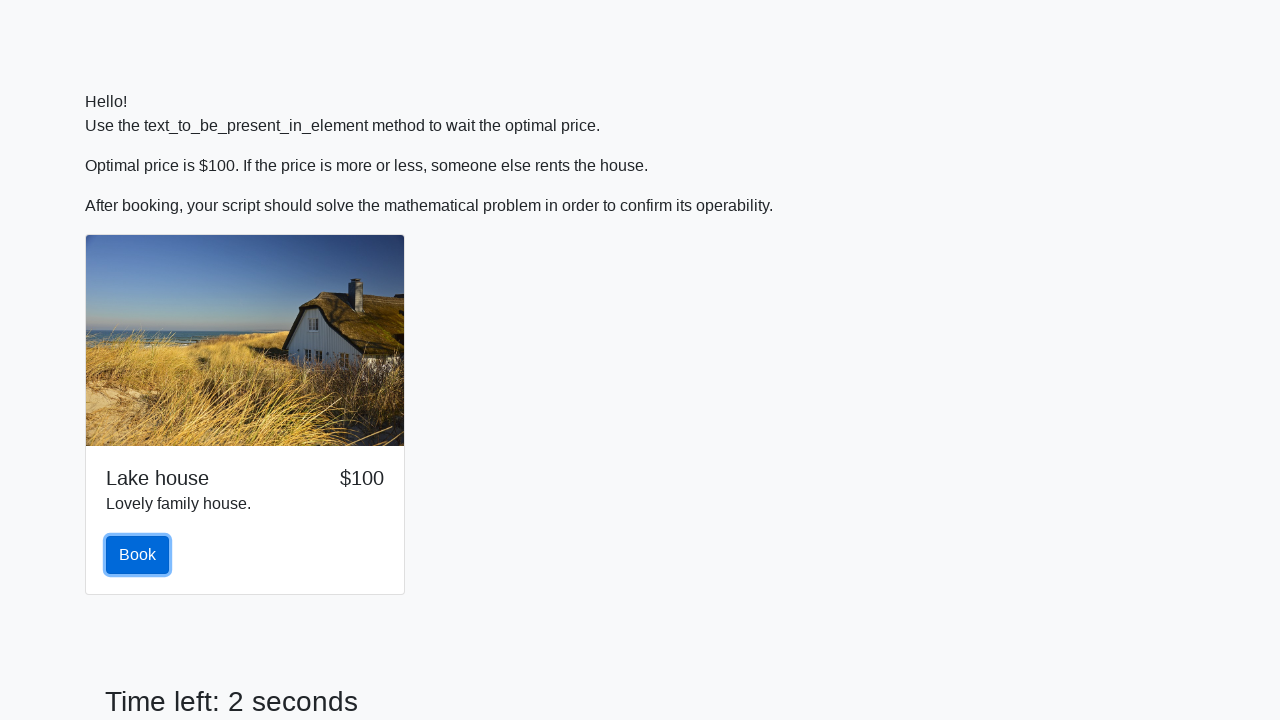

Calculated answer using formula: y = log(|12*sin(765)|) = 2.4846604570332333
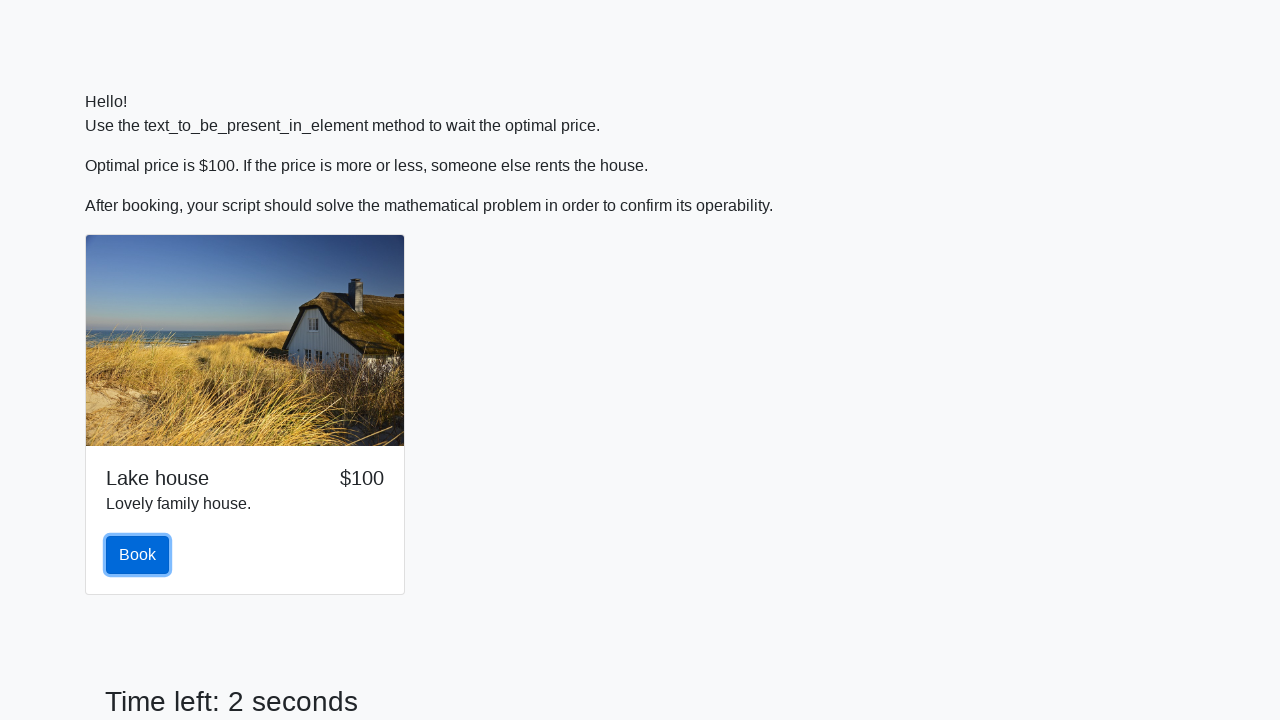

Filled answer field with calculated value: 2.4846604570332333 on #answer
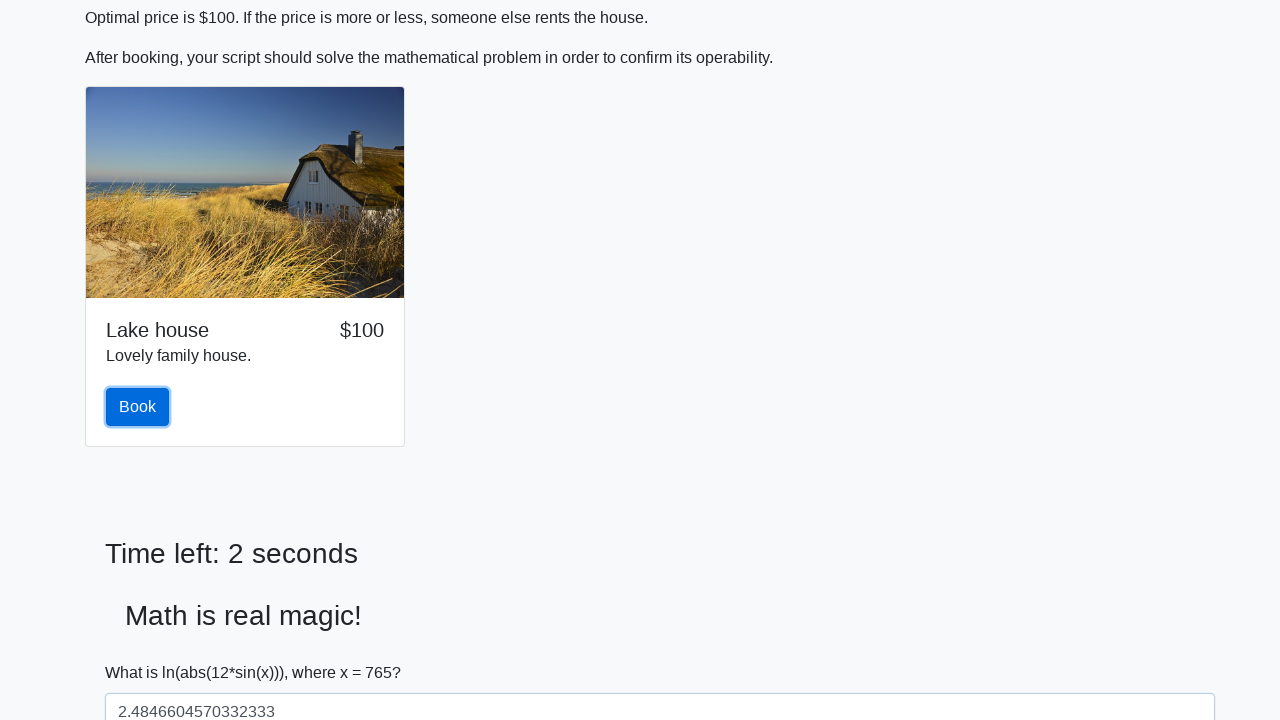

Clicked solve button to submit the answer at (143, 651) on #solve
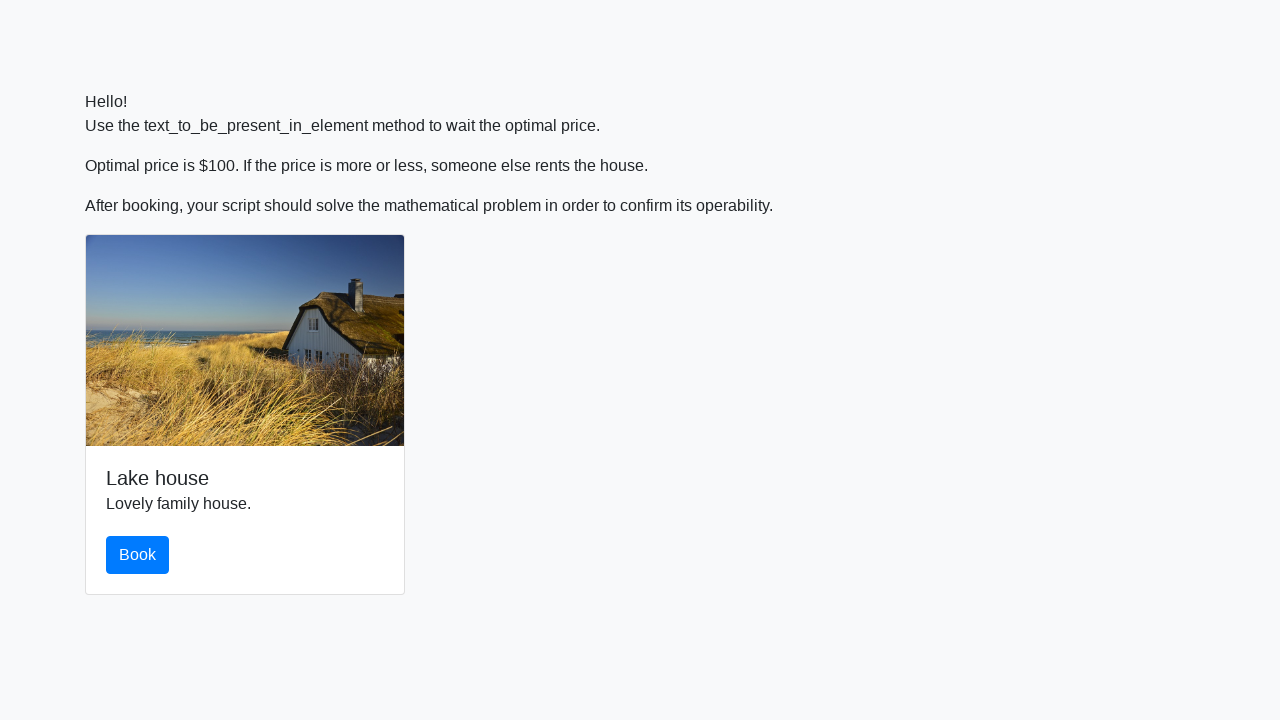

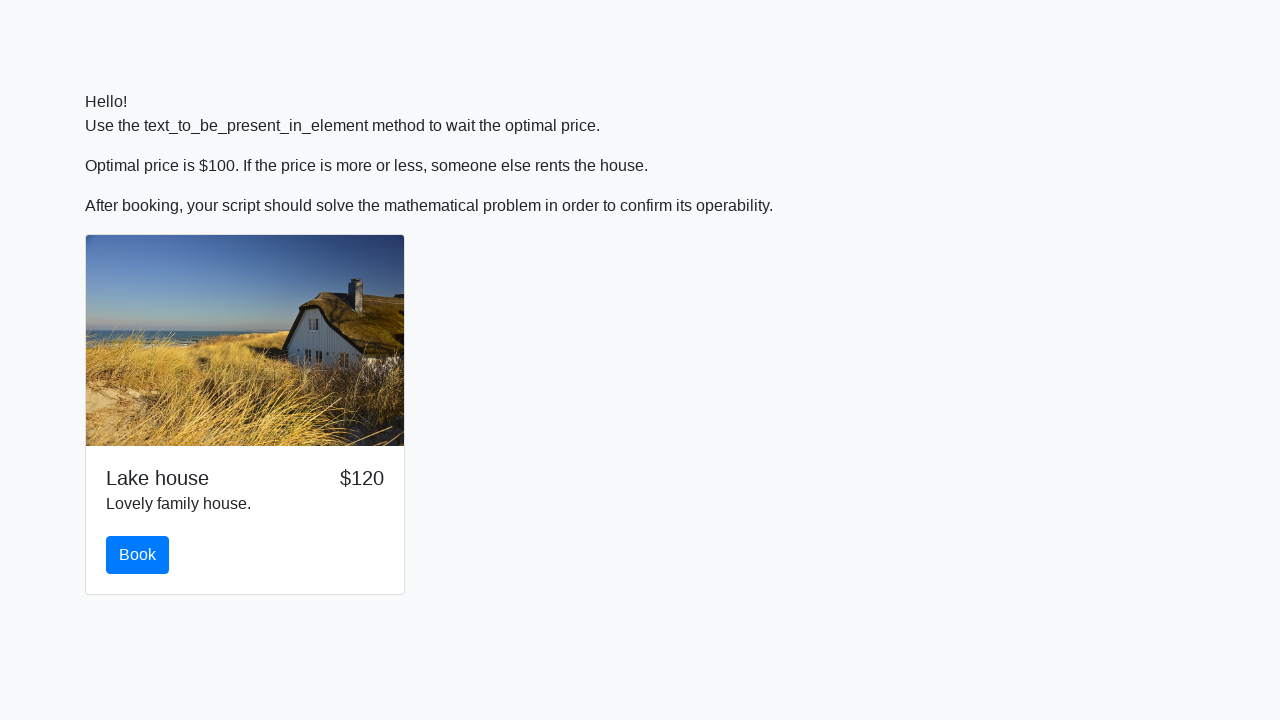